Tests browser navigation functionality by navigating between two pages, going back, and then forward in browser history

Starting URL: https://demo.guru99.com/test/newtours/register.php?authuser=0

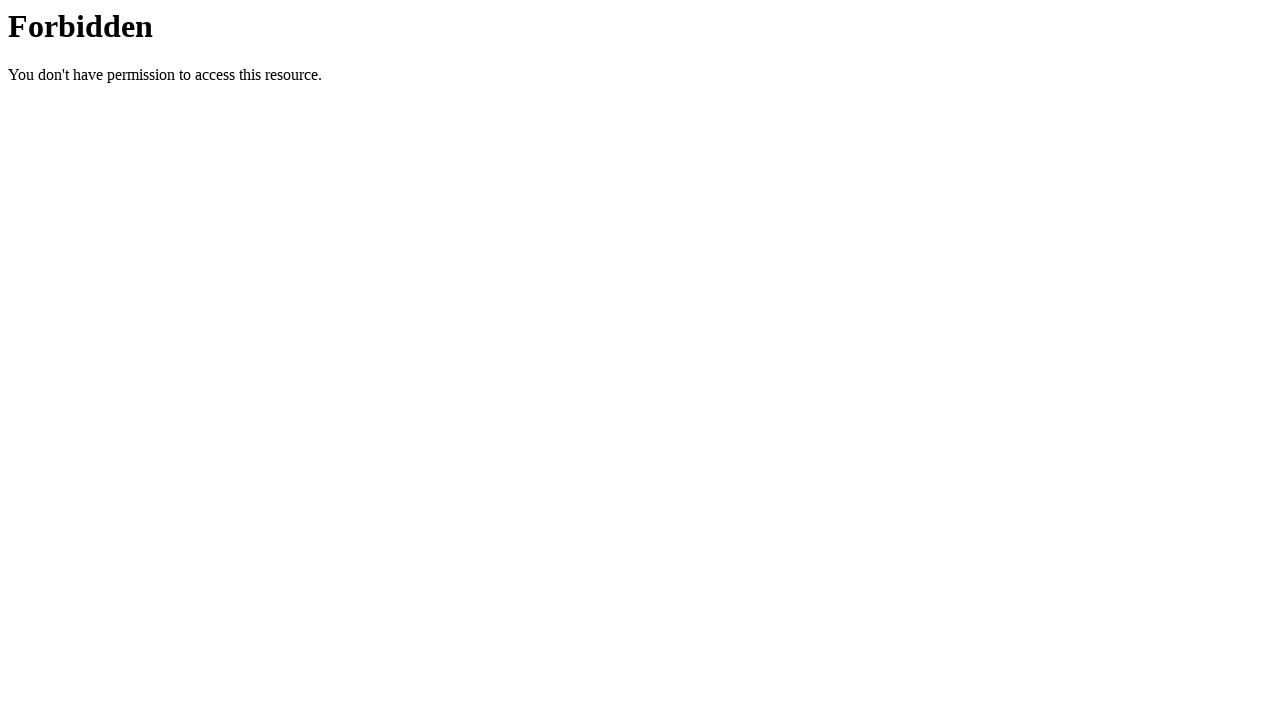

Navigated to https://www.saucedemo.com/
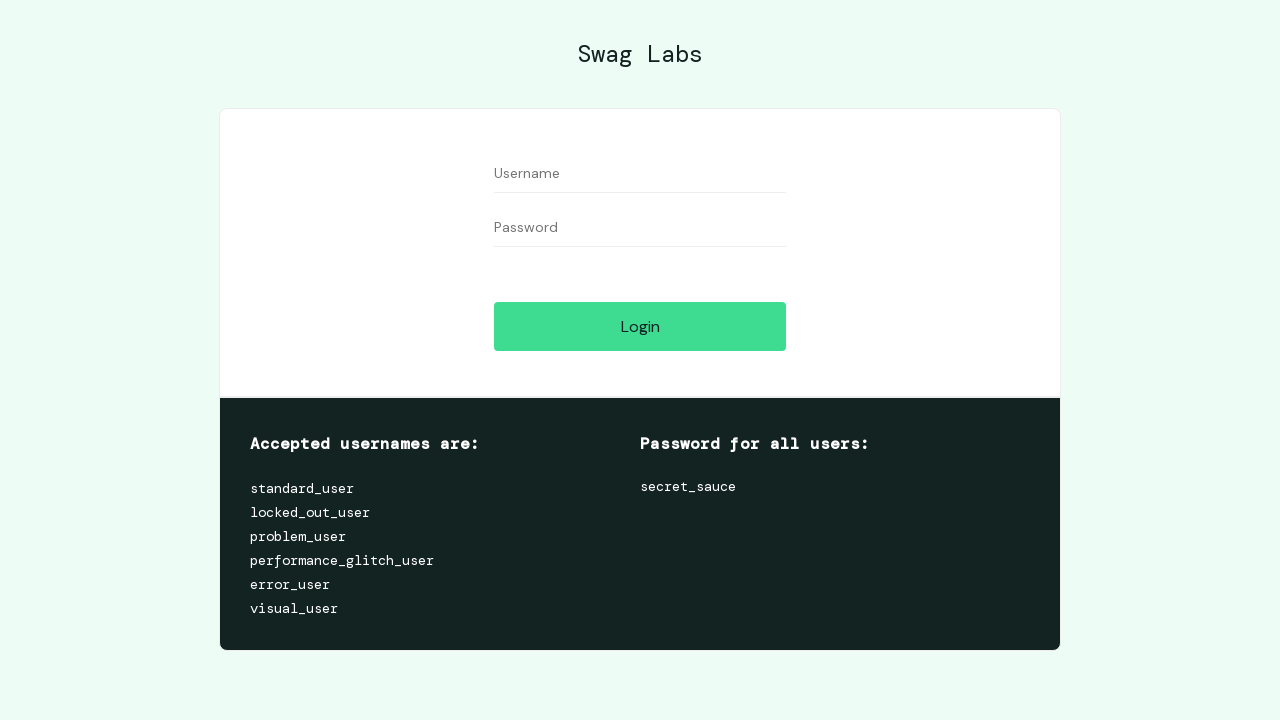

Navigated back to previous page in browser history
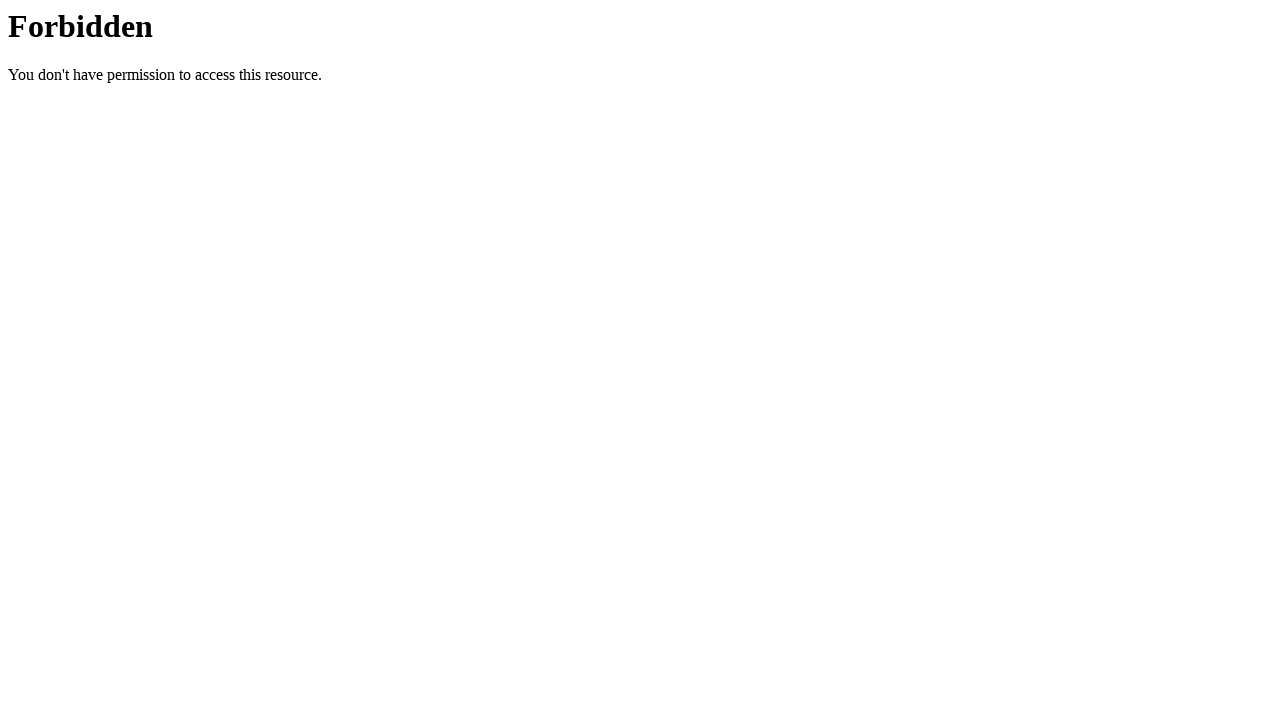

Navigated forward to https://www.saucedemo.com/
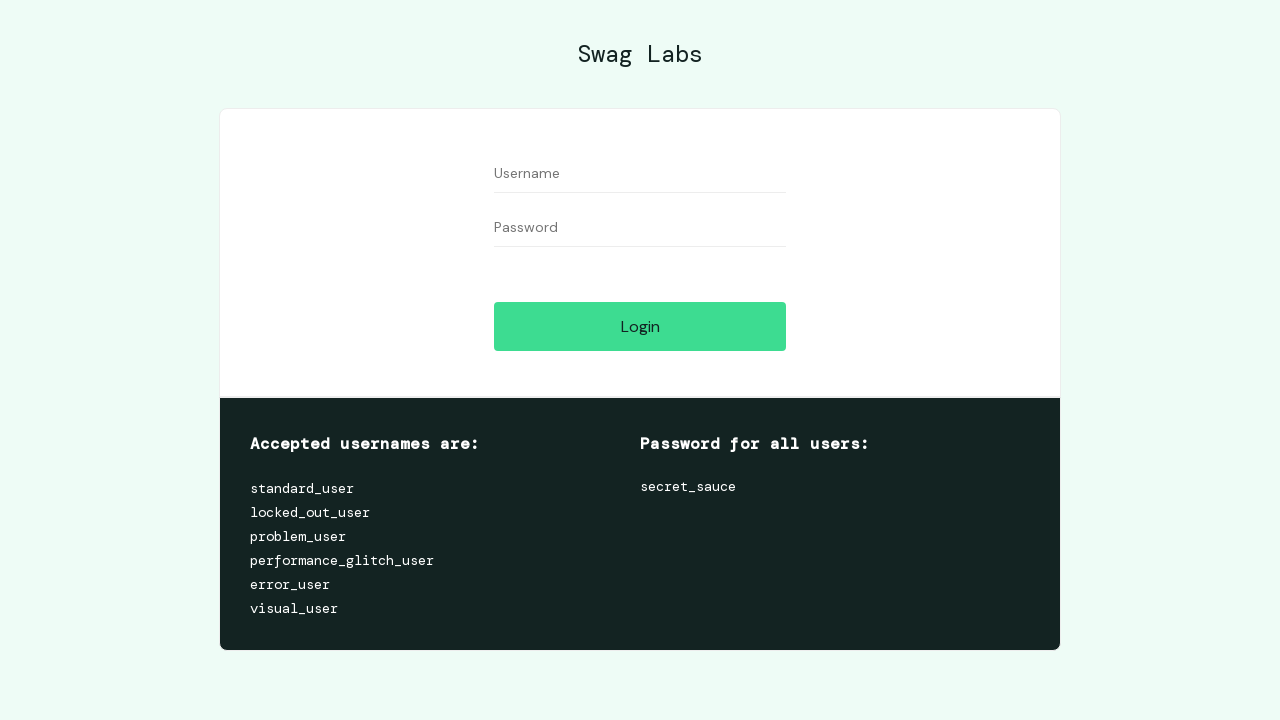

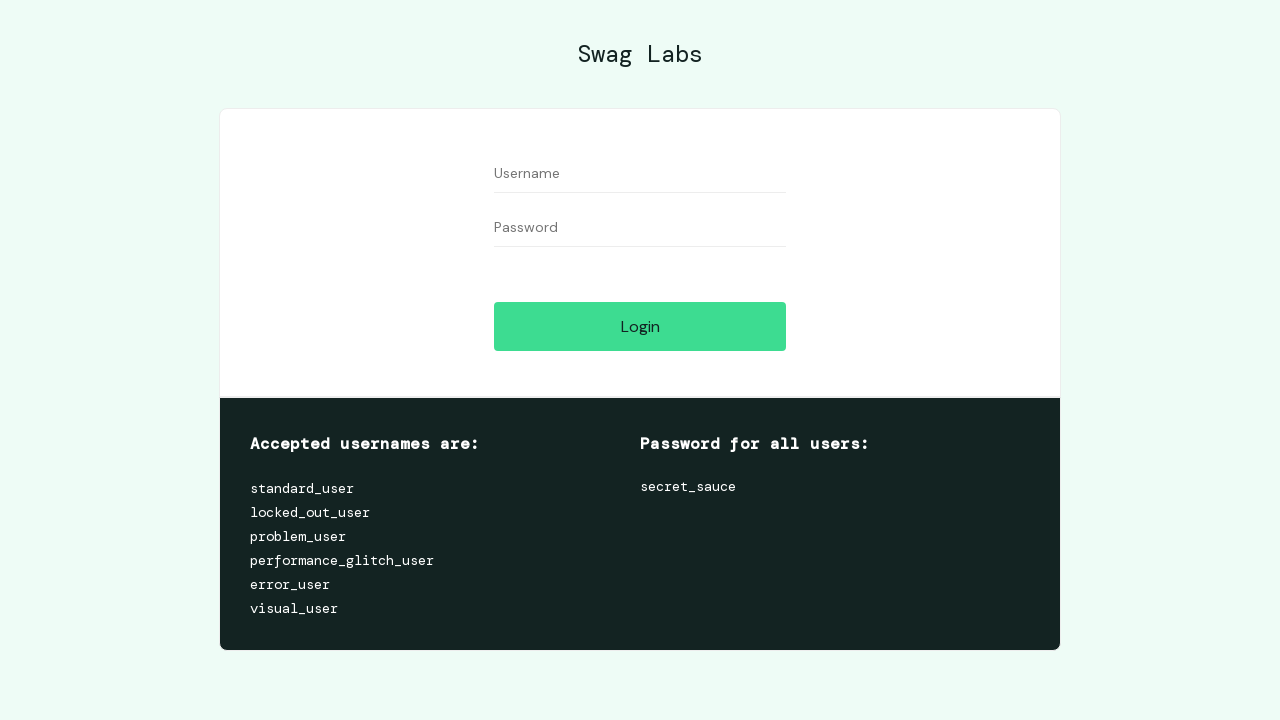